Tests first name field validation with non-Latin characters

Starting URL: https://www.sharelane.com/cgi-bin/register.py?page=1&zip_code=75201

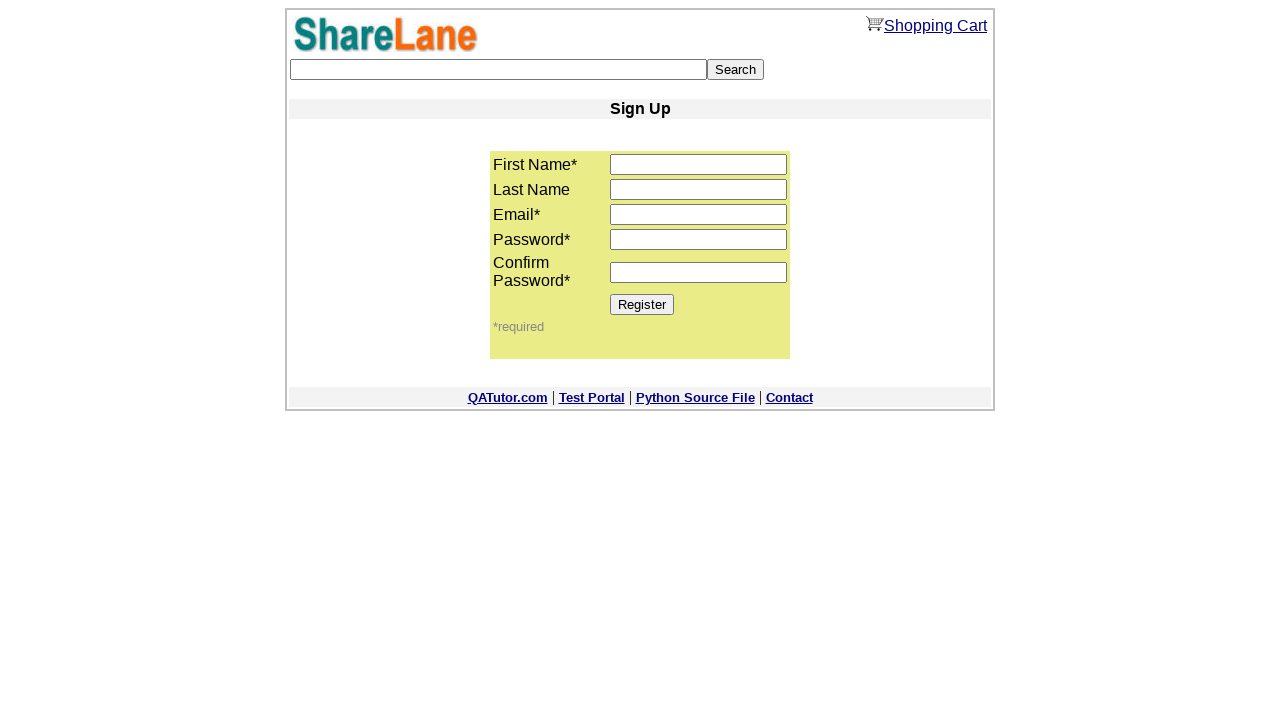

Filled first name field with non-Latin characters 'Иванов' on input[name='first_name']
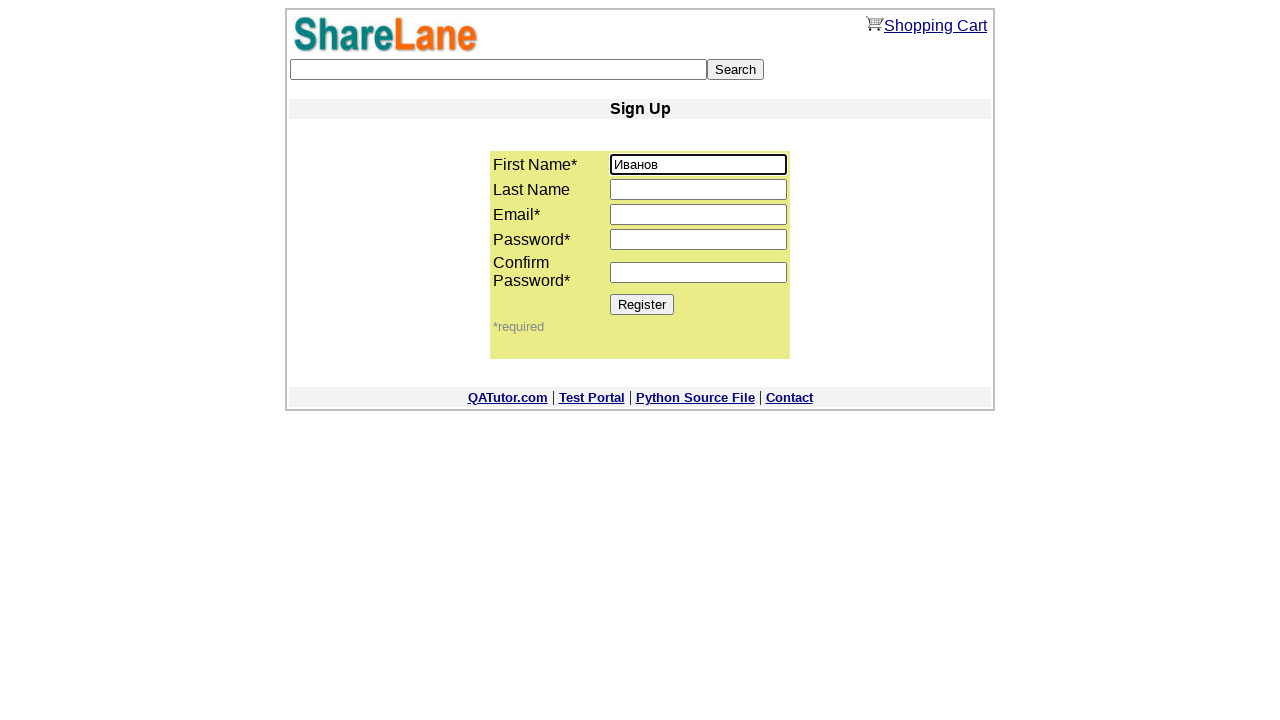

Filled email field with 'jane.stone@gmail.com' on input[name='email']
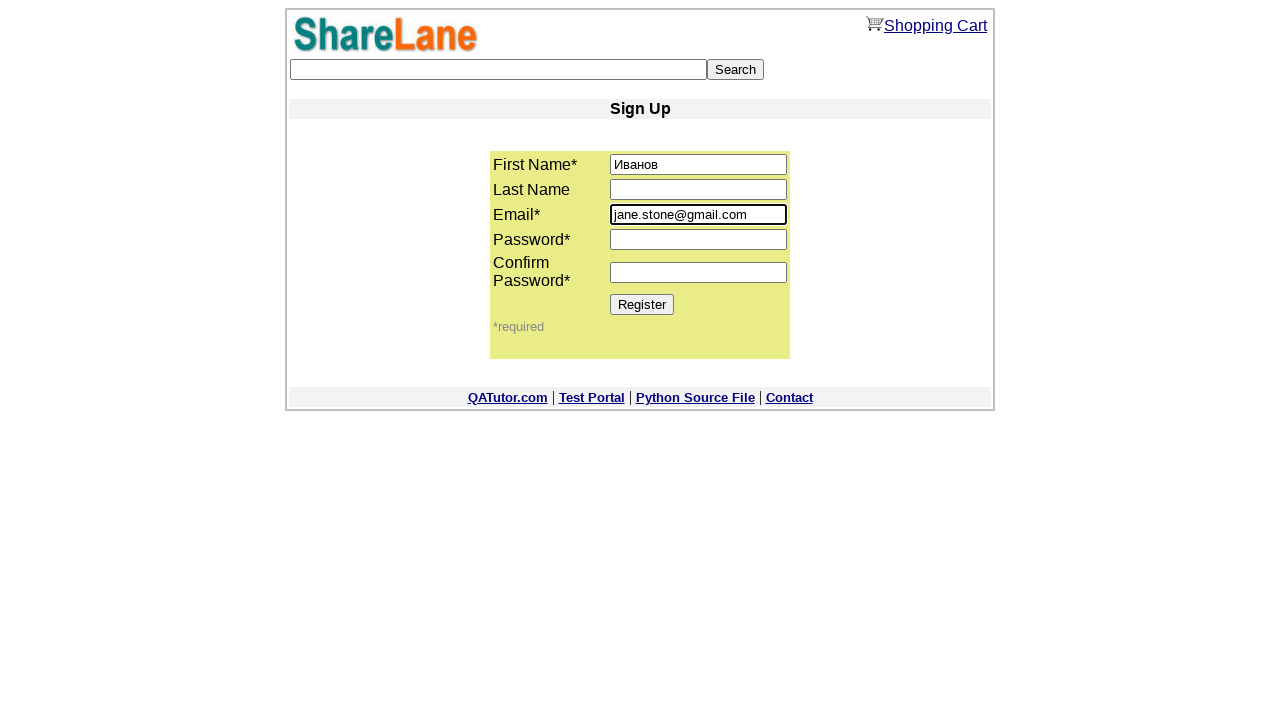

Filled password field with 'jkl000' on input[name='password1']
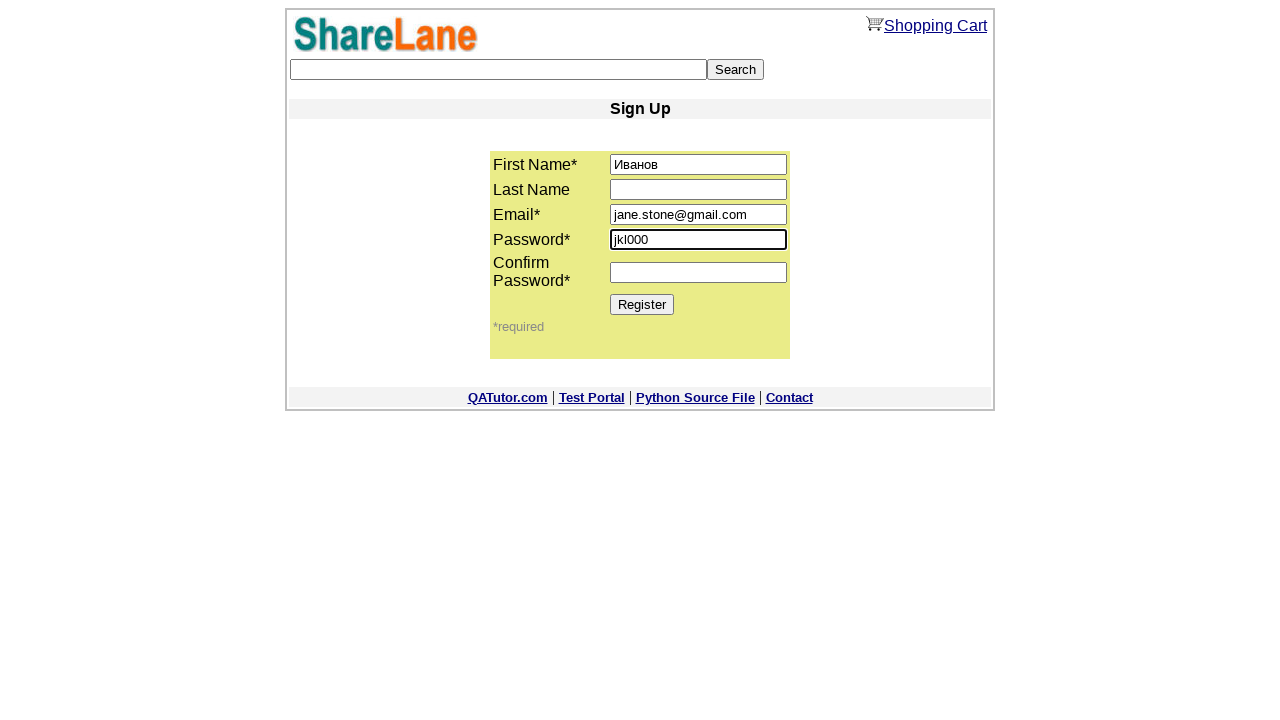

Filled password confirmation field with 'jkl000' on input[name='password2']
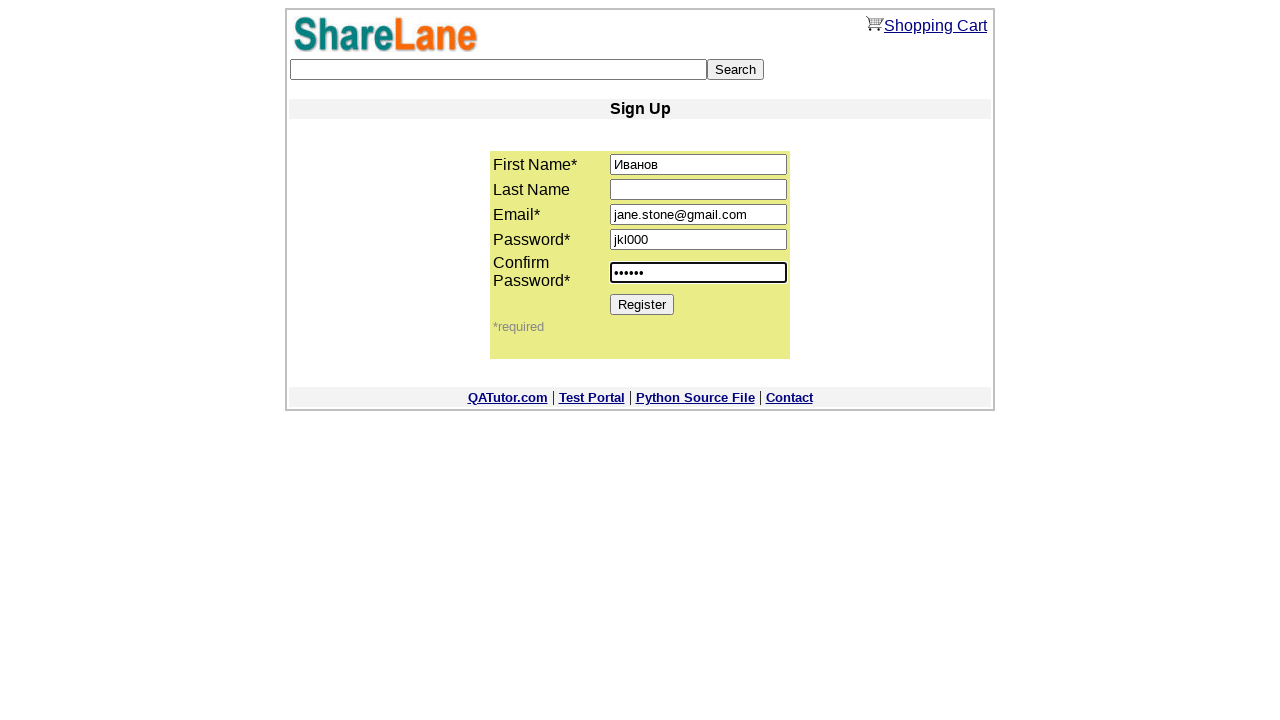

Clicked Register button to submit form with non-Latin first name at (642, 304) on xpath=//*[@value='Register']
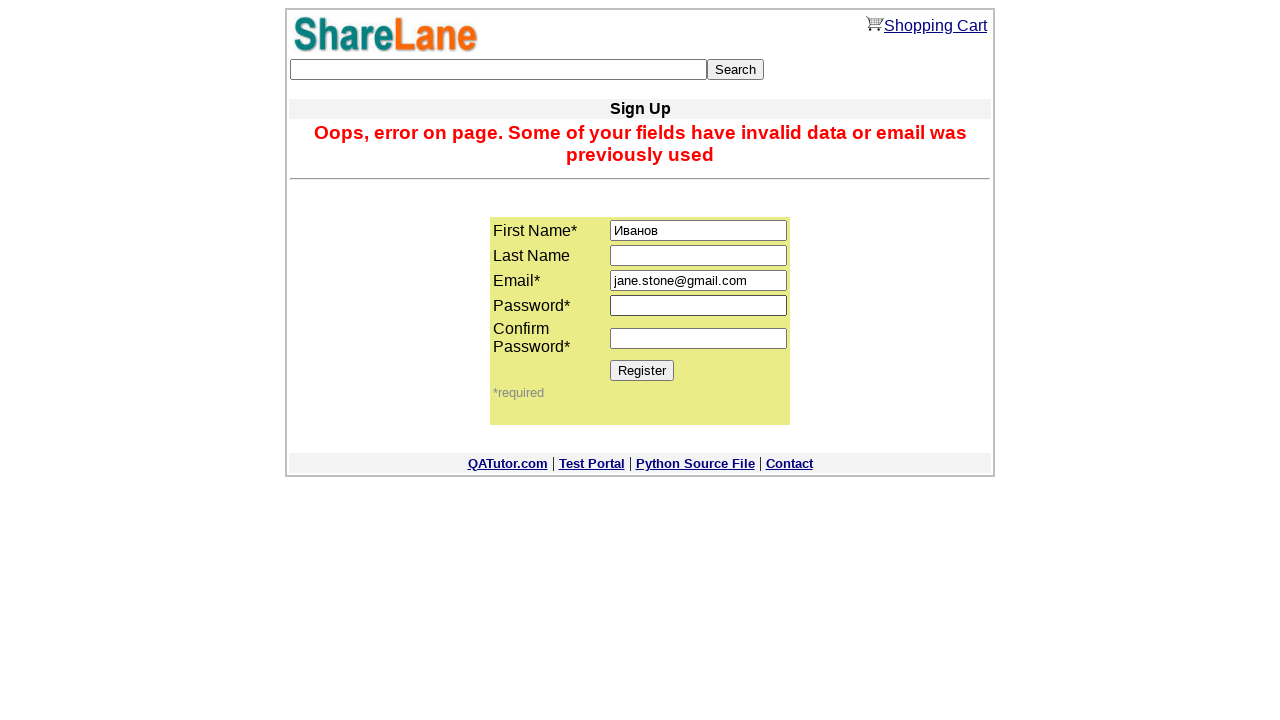

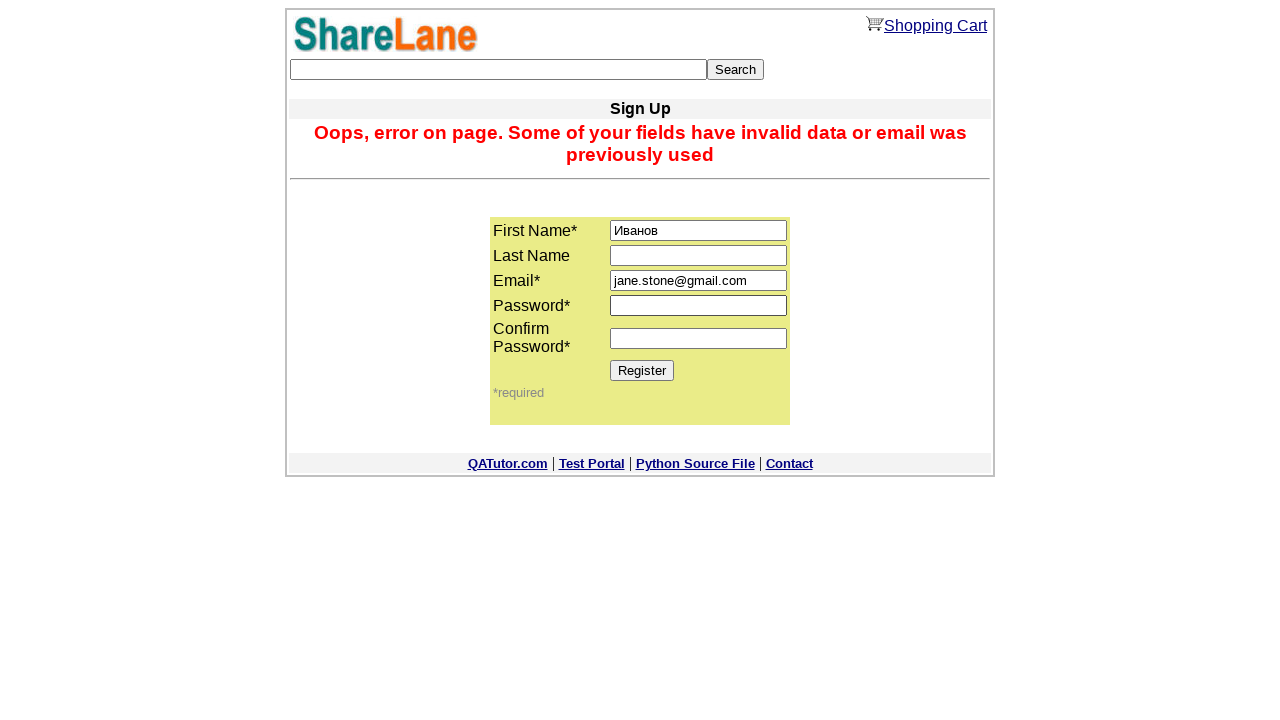